Tests drag and drop functionality by dragging element A to element B position

Starting URL: https://the-internet.herokuapp.com

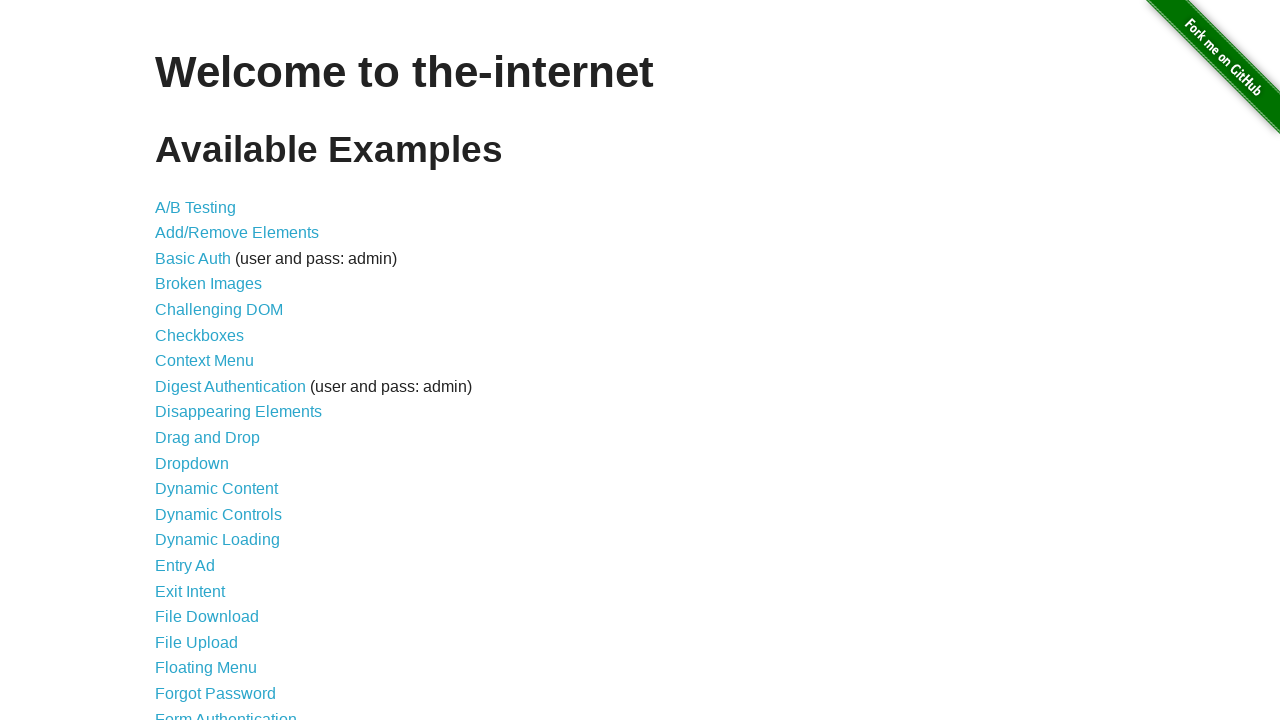

Clicked Drag and Drop link at (208, 438) on a[href='/drag_and_drop']
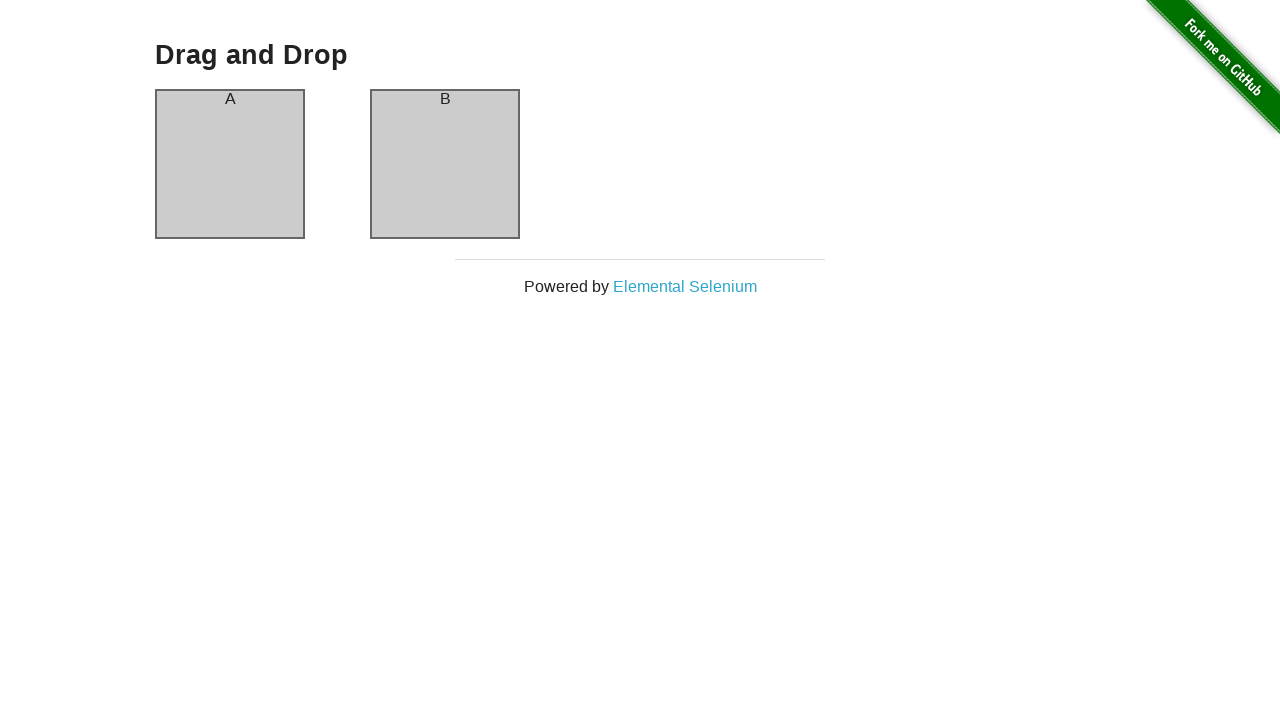

Dragged element A to element B position at (445, 164)
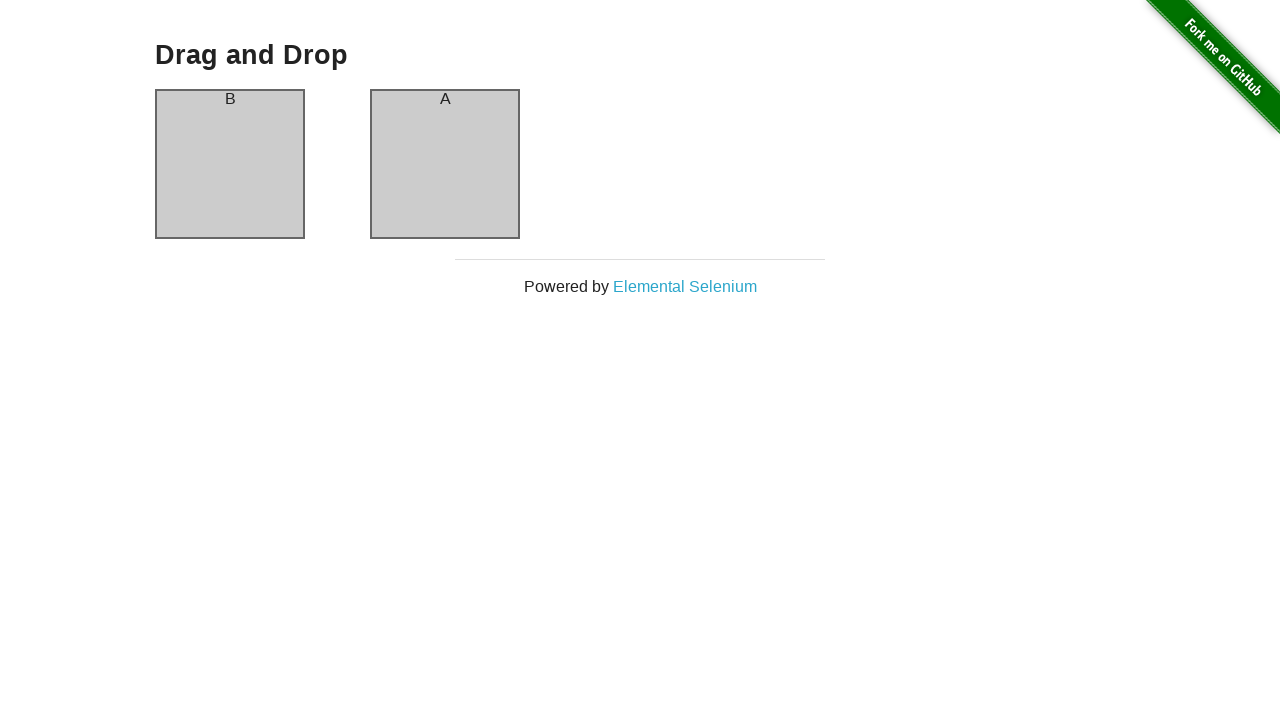

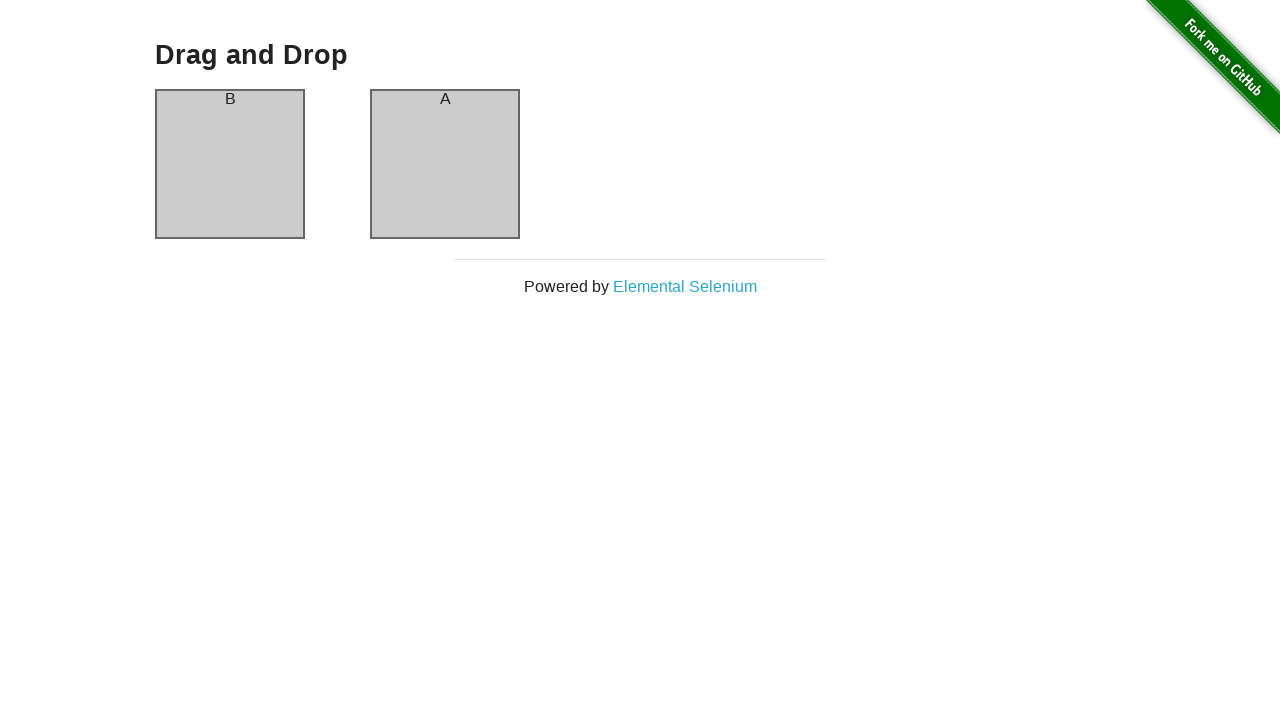